Tests navigation on the Playwright documentation site by verifying the page title and clicking on the documentation link to reach the Installation page.

Starting URL: https://playwright.dev

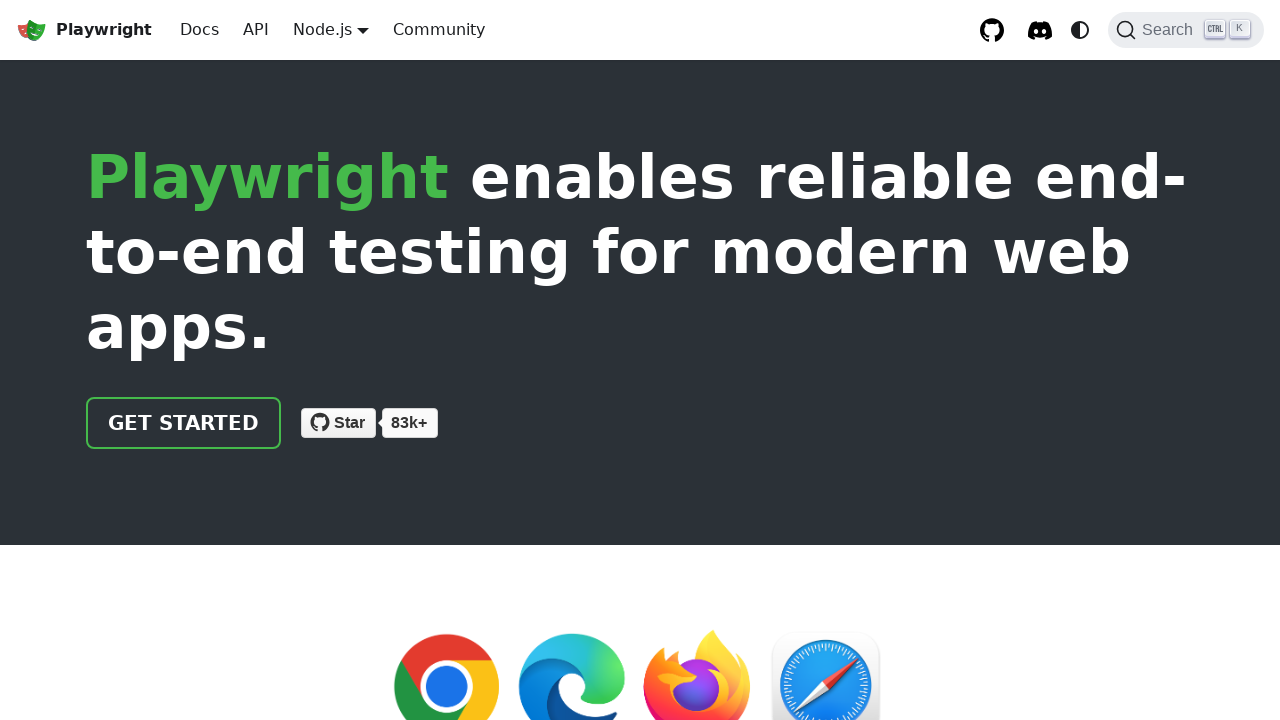

Verified page title contains 'Playwright'
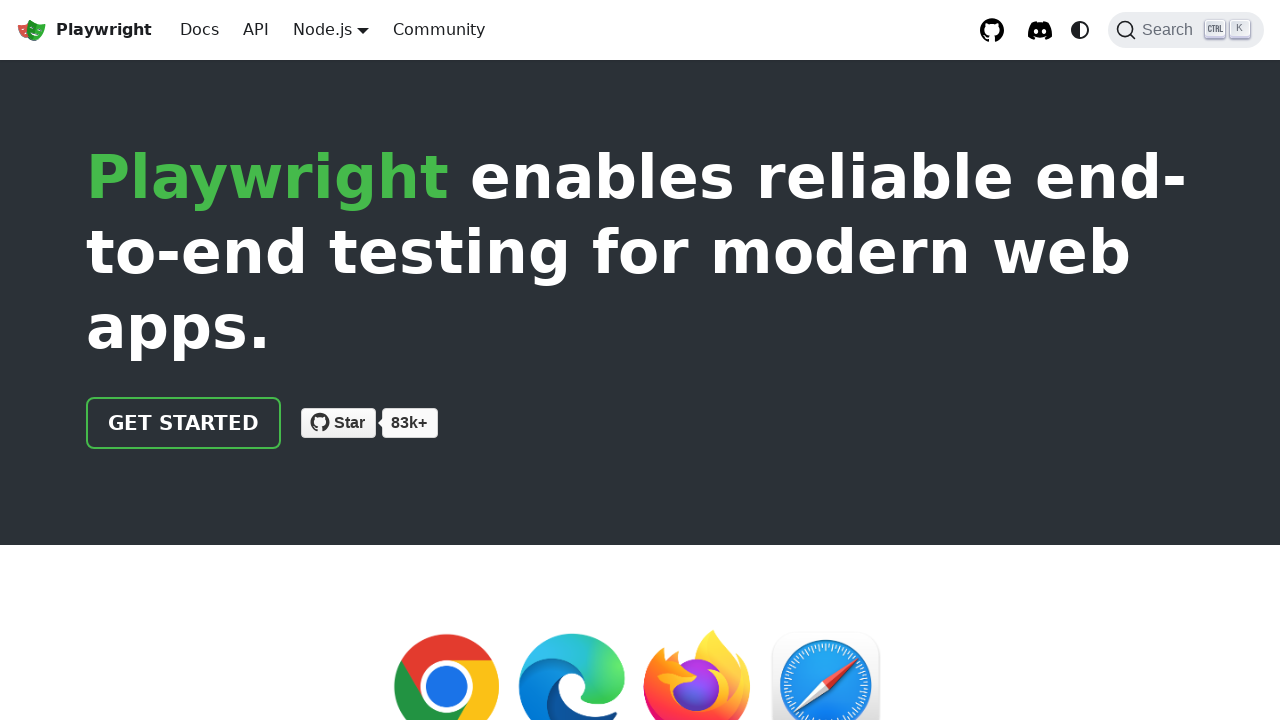

Clicked on documentation/get started link in header at (184, 423) on xpath=//html/body/div/div[2]/header/div/div/a
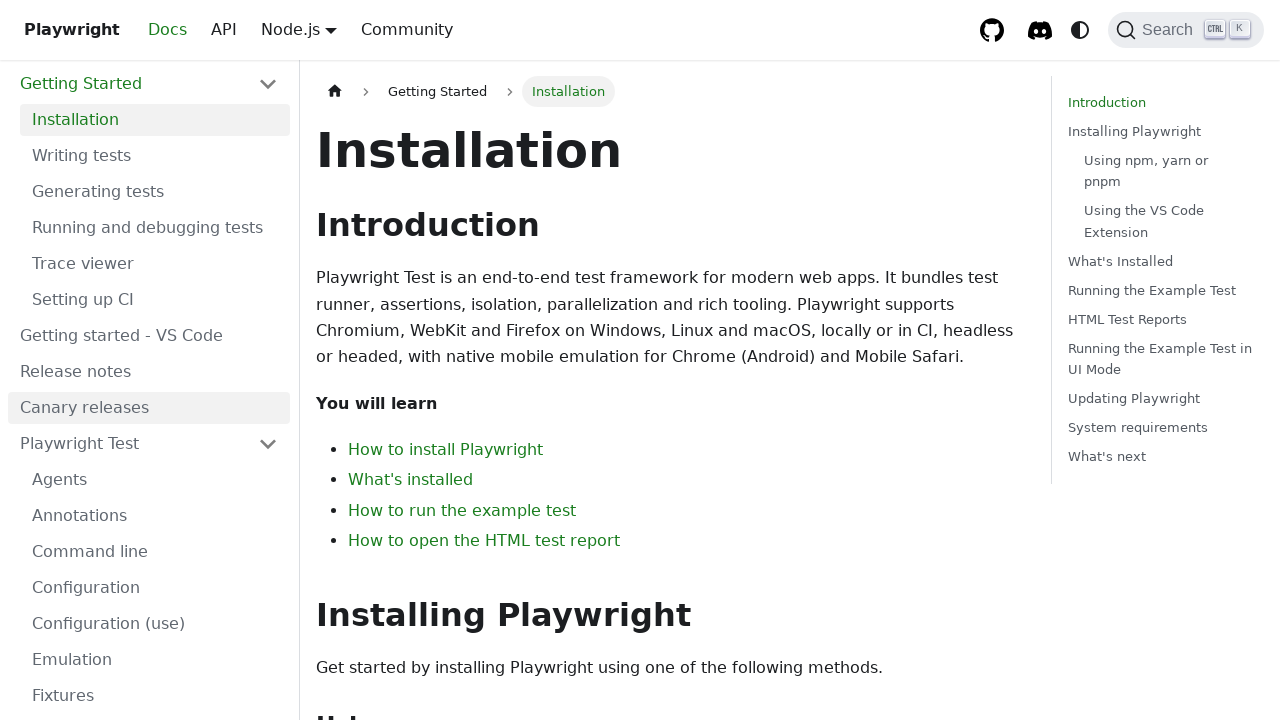

Verified navigation to Installation page
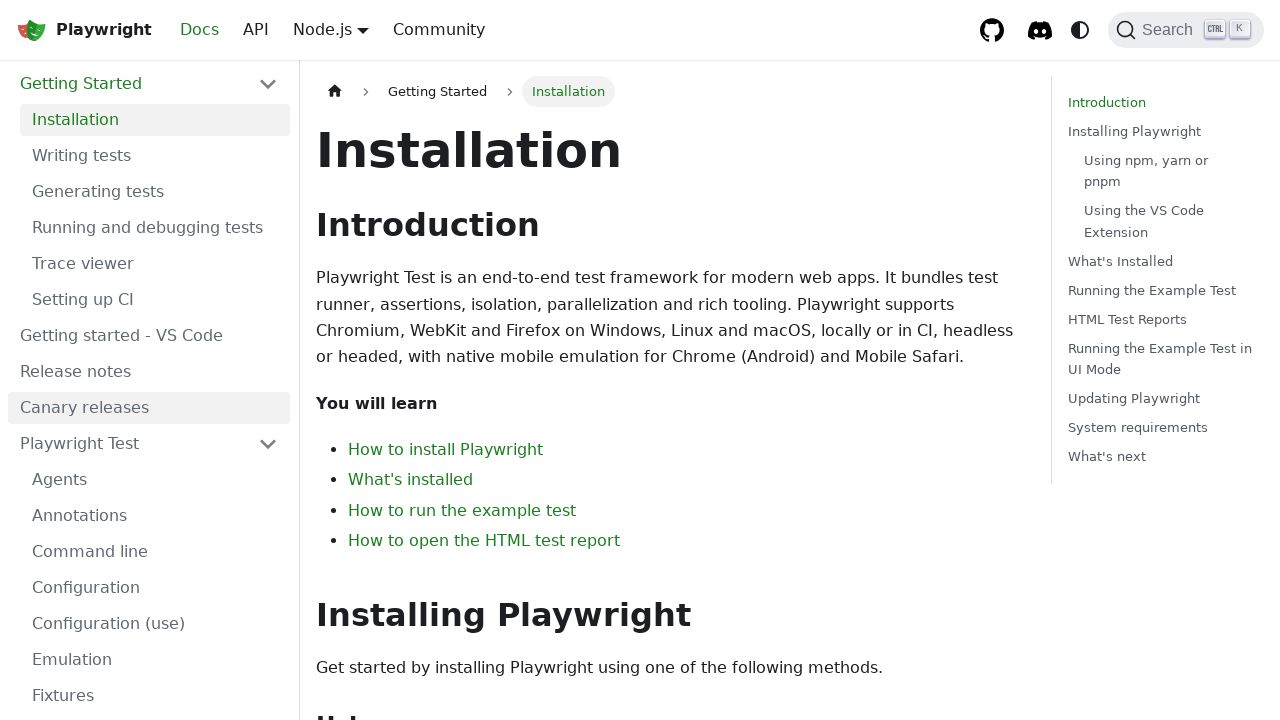

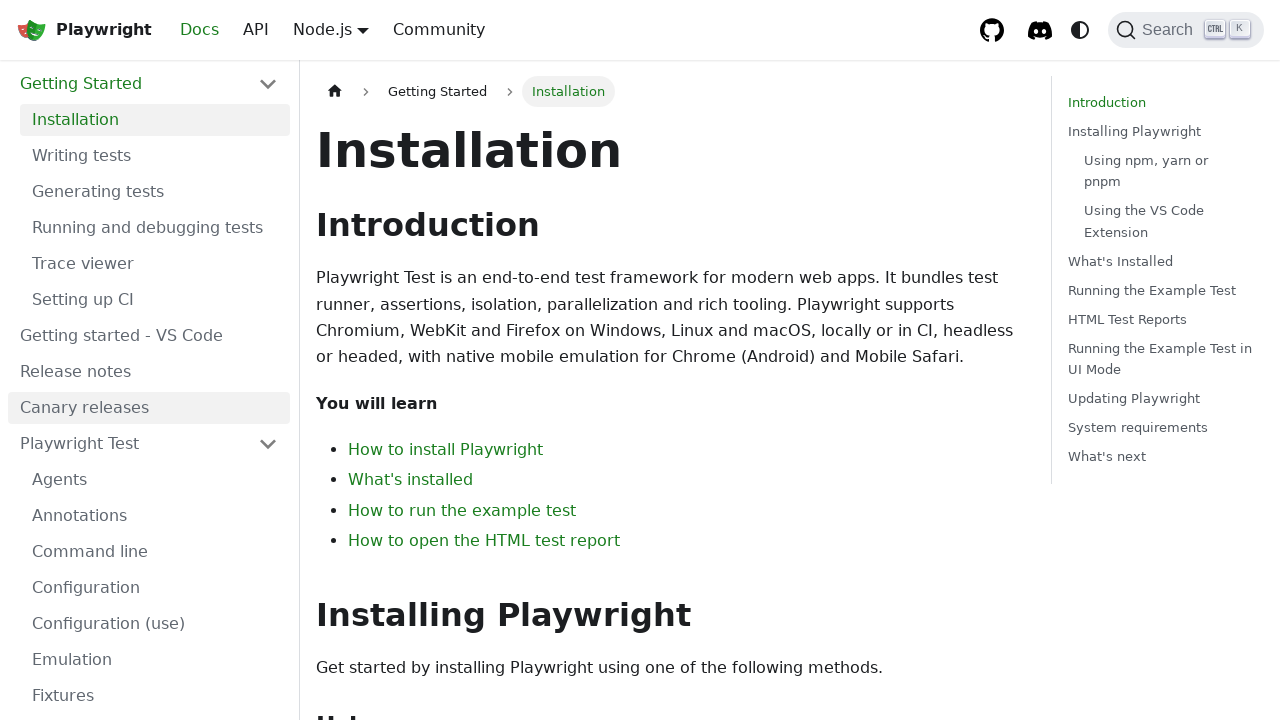